Tests checkbox functionality by clicking the Checkboxes link, verifying checkbox states, and navigating back

Starting URL: http://the-internet.herokuapp.com/

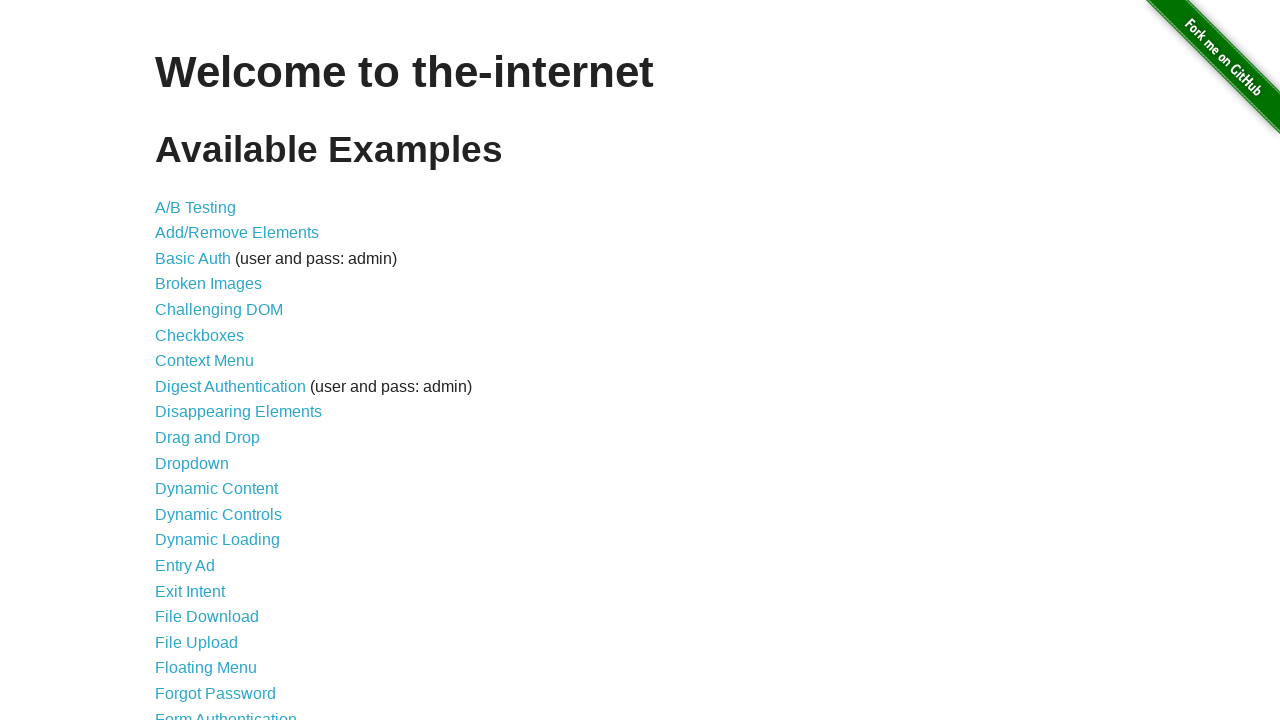

Clicked on Checkboxes link at (200, 335) on text=Checkboxes
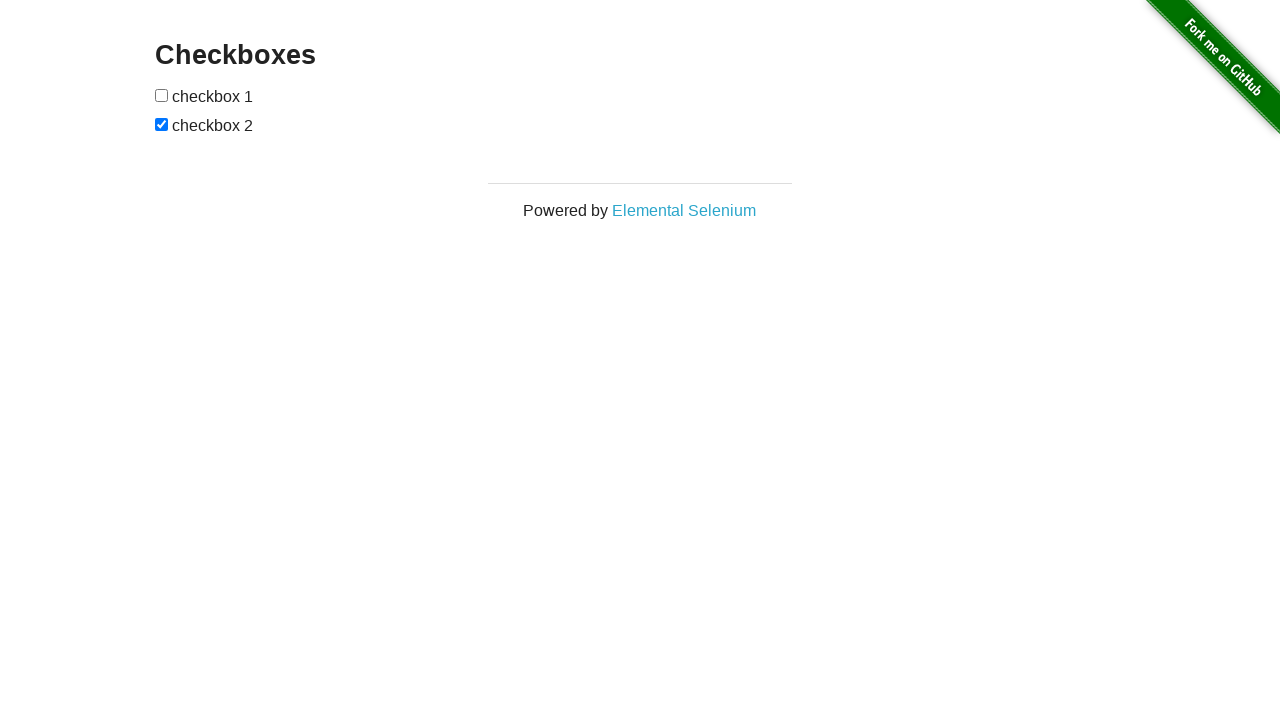

Verified heading text is 'Checkboxes'
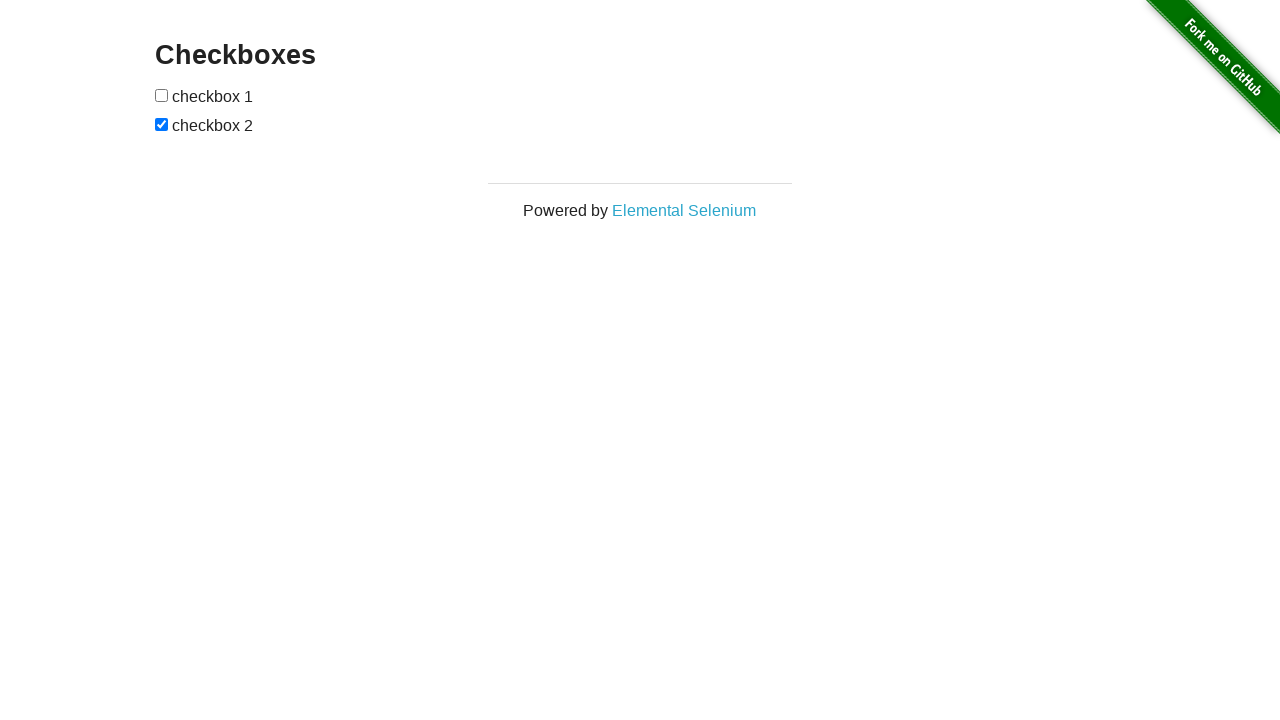

Located all checkbox elements
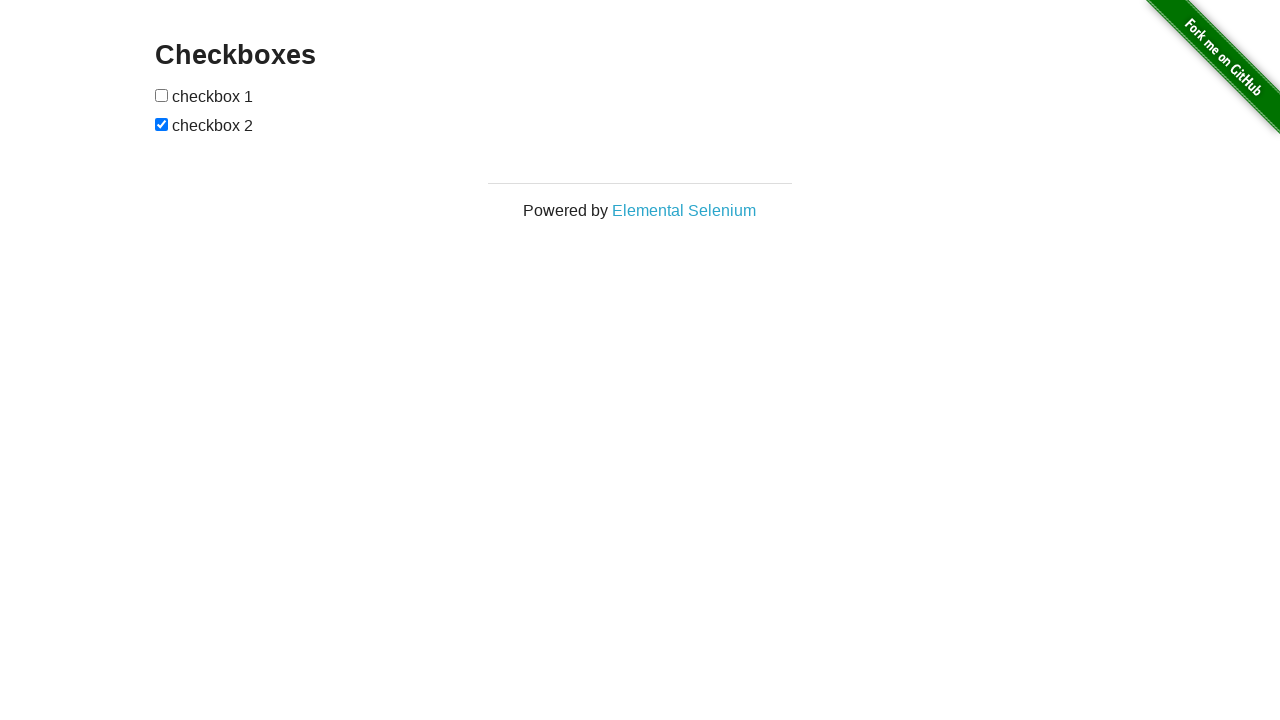

Verified first checkbox is not checked
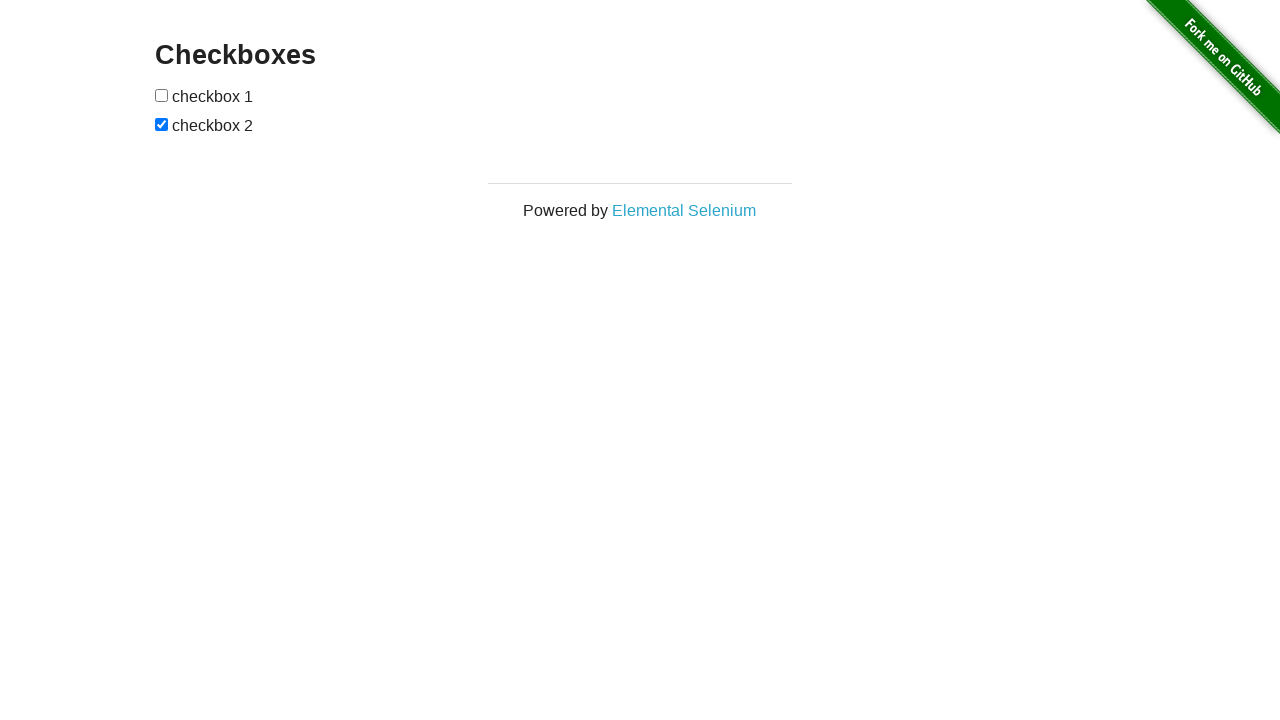

Verified second checkbox is checked
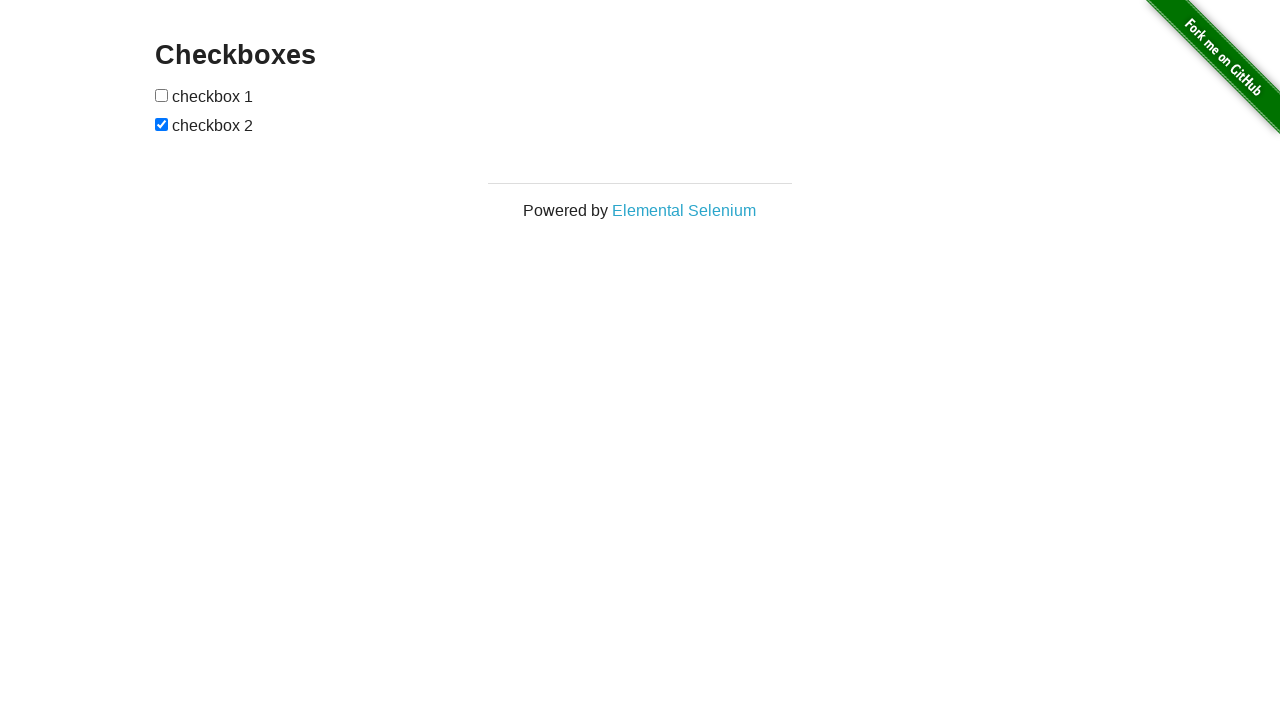

Navigated back to previous page
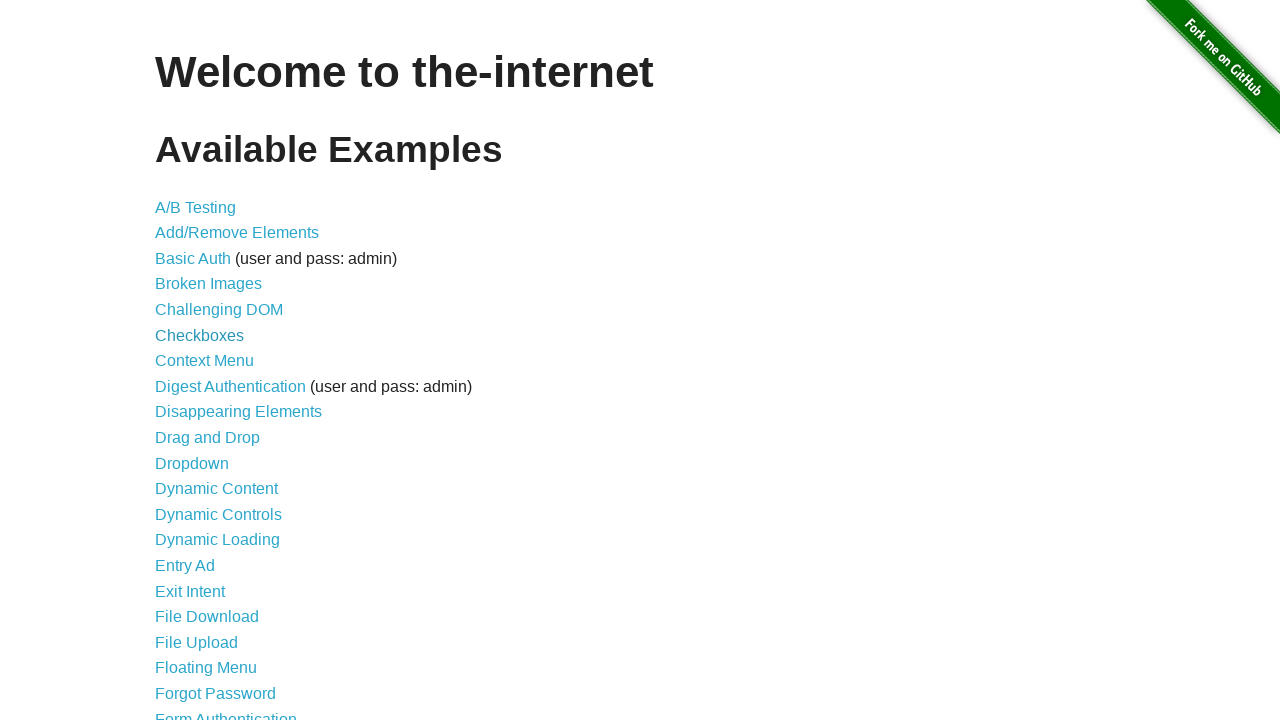

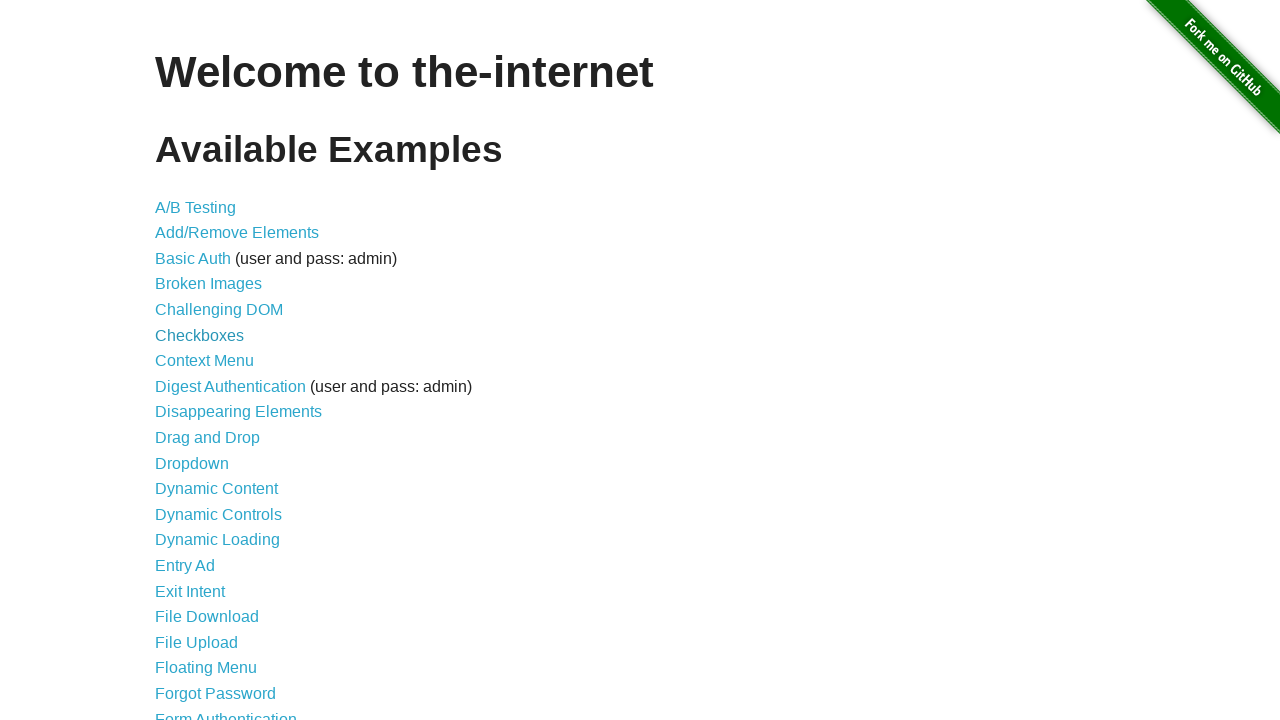